Tests drag-and-drop functionality on jQuery UI demo page by dragging an element from source to target within an iframe

Starting URL: https://jqueryui.com/droppable/

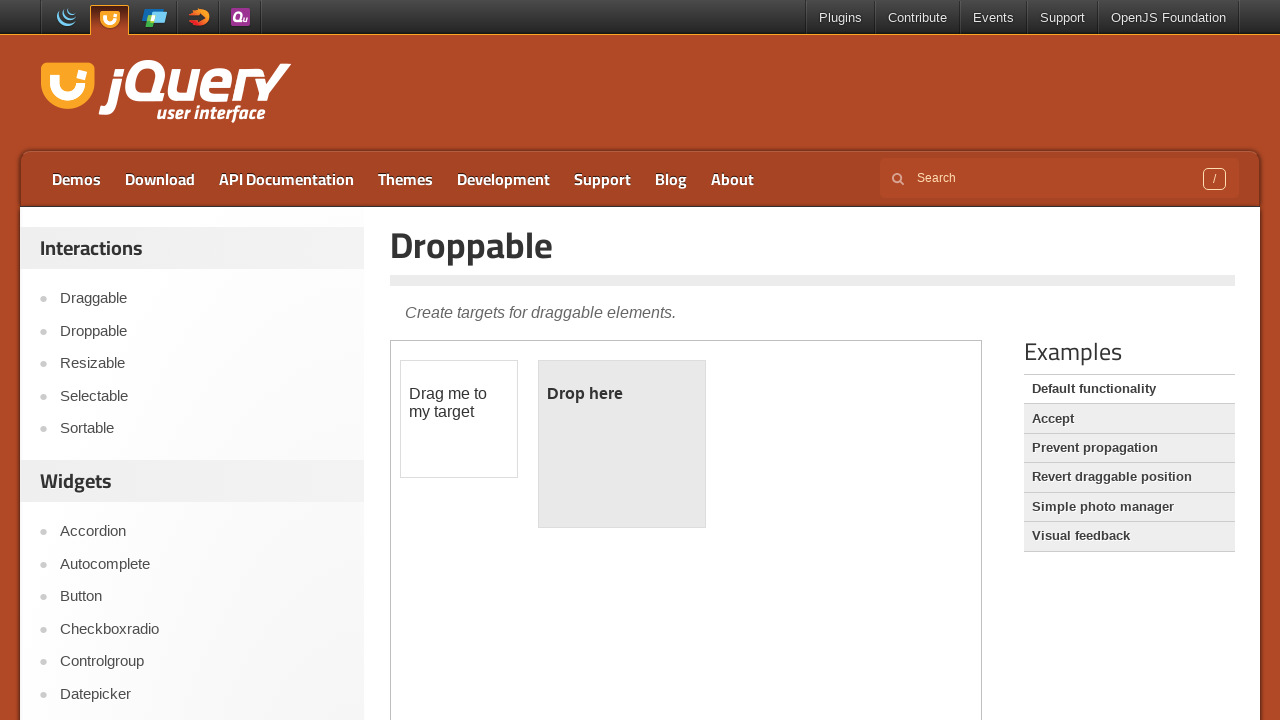

Located the demo iframe
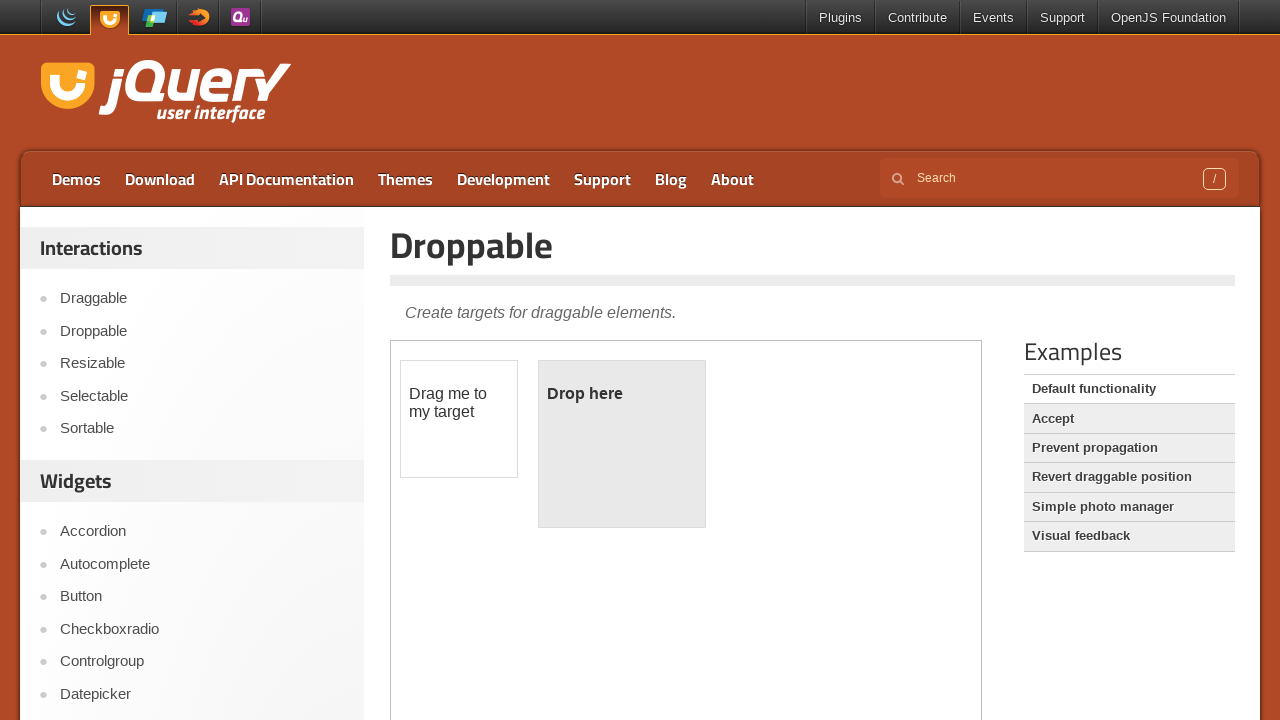

Clicked on the draggable element at (459, 419) on iframe.demo-frame >> nth=0 >> internal:control=enter-frame >> #draggable
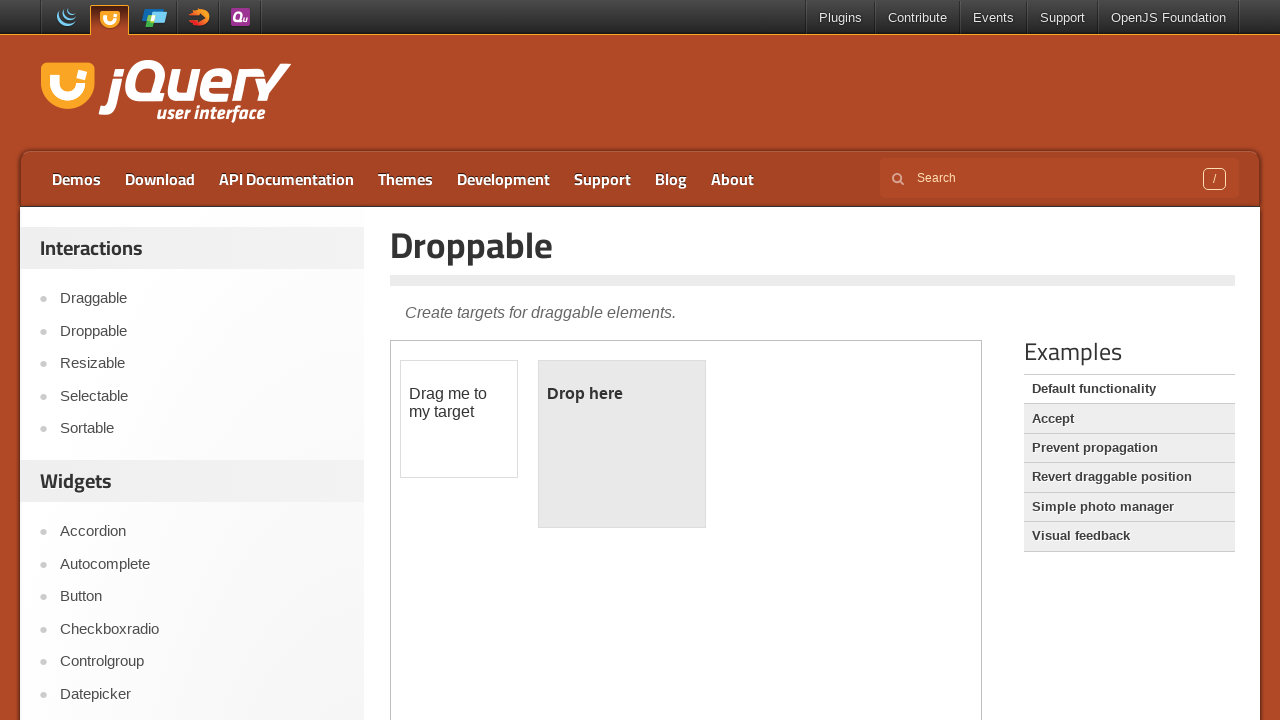

Located the draggable source element
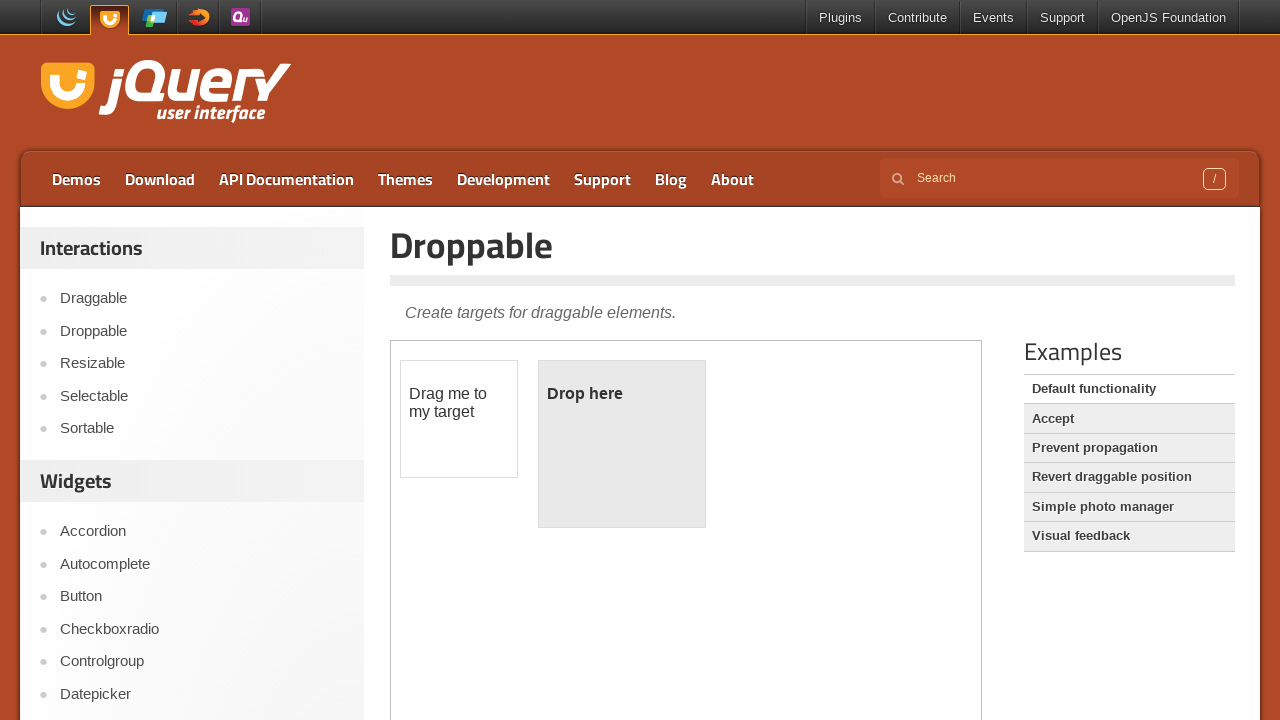

Located the droppable target element
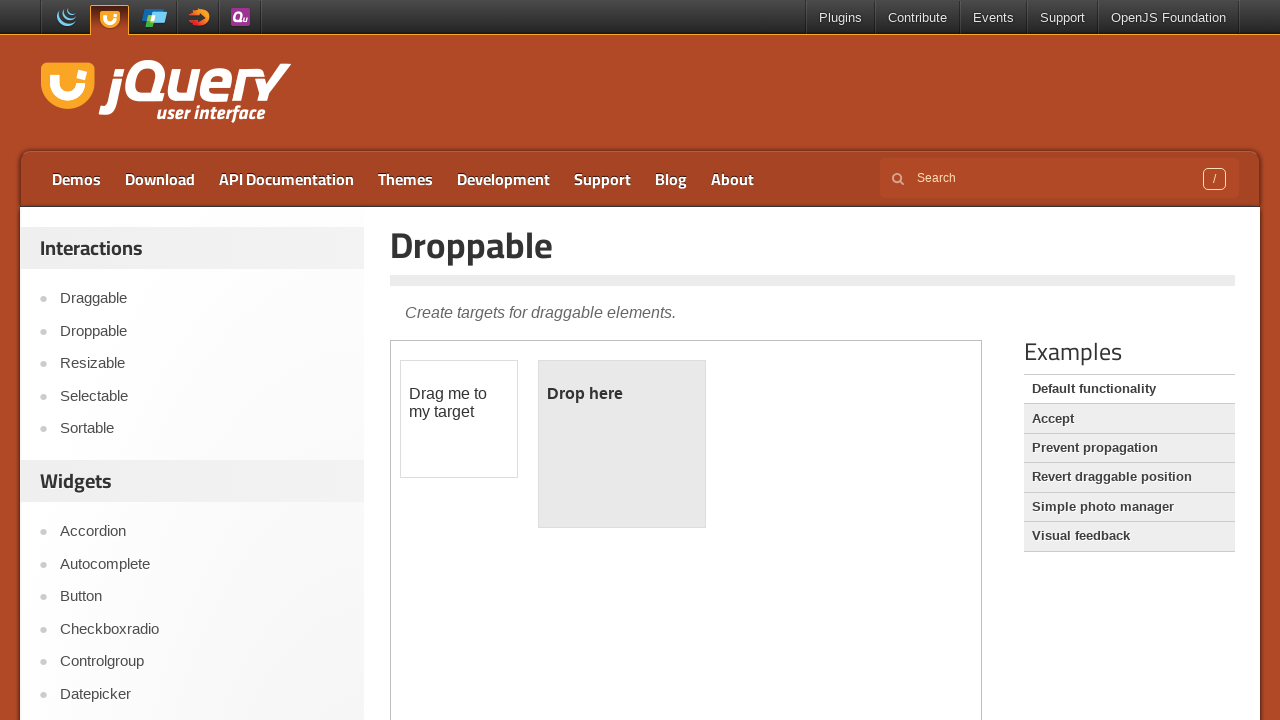

Completed drag-and-drop operation from draggable to droppable at (622, 444)
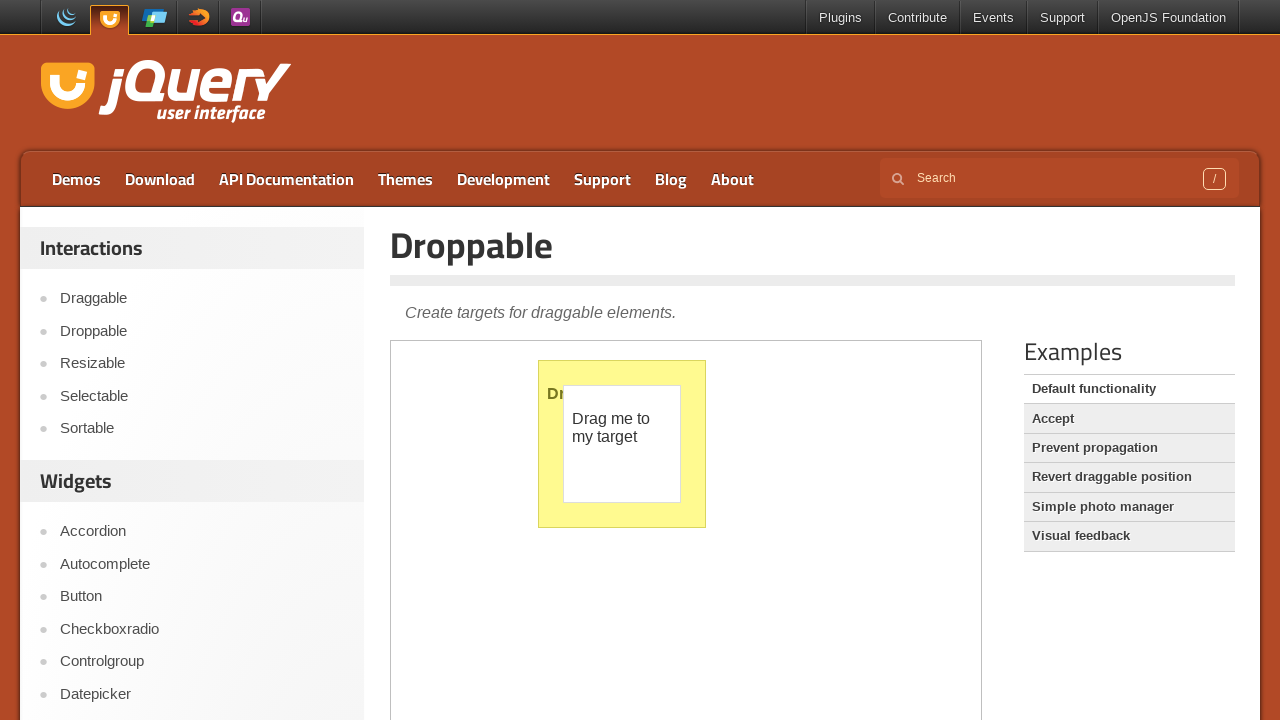

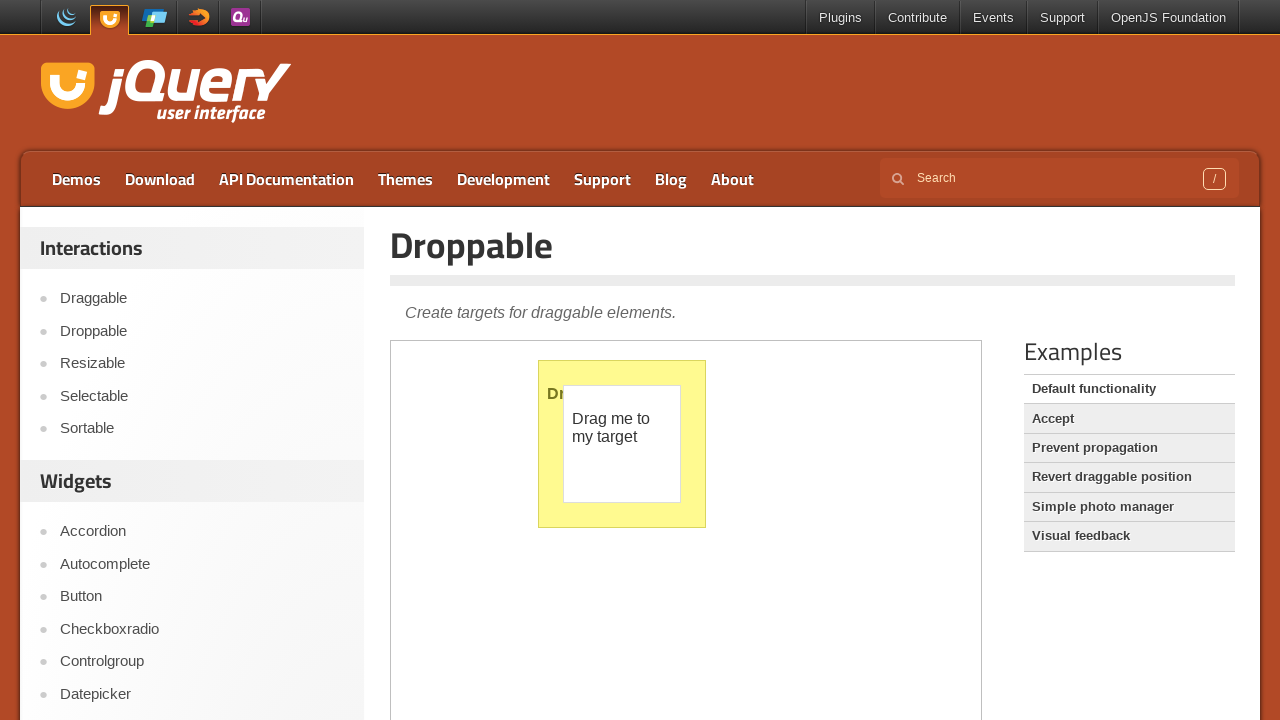